Navigates to Steam store search page and scrolls to the bottom of the page to load more content

Starting URL: https://store.steampowered.com/search/?term=

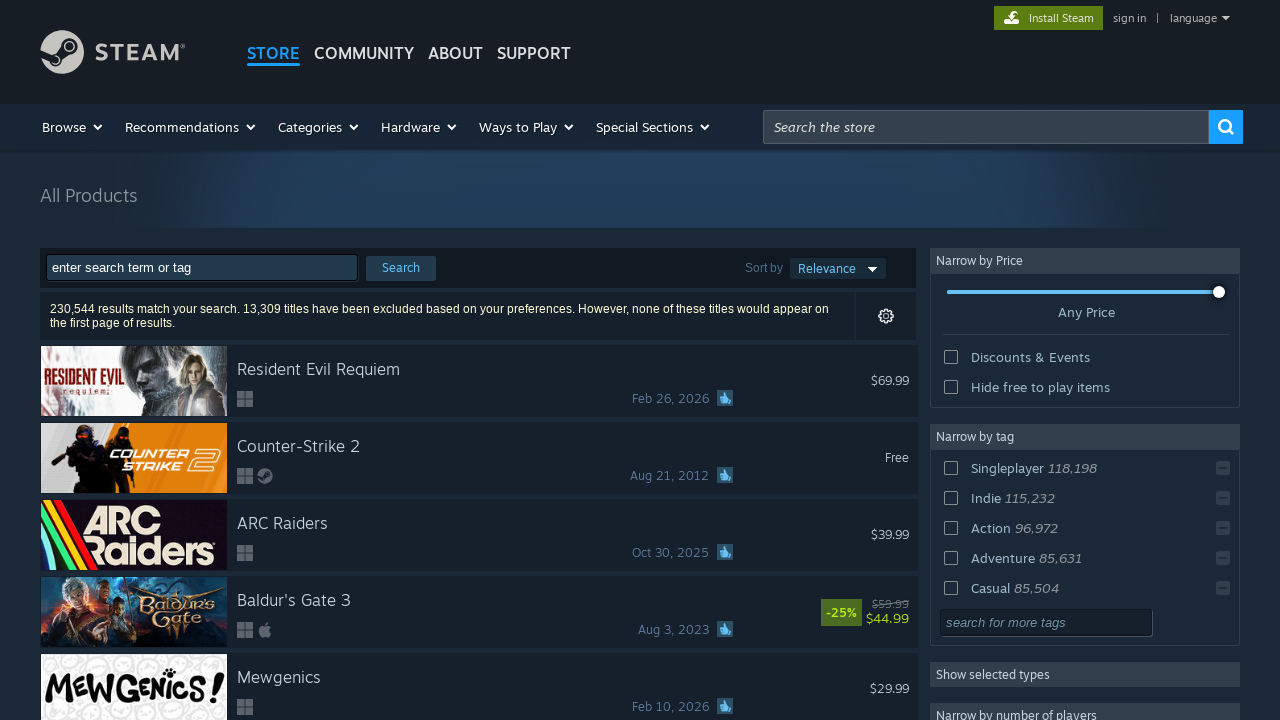

Waited for page to reach network idle state
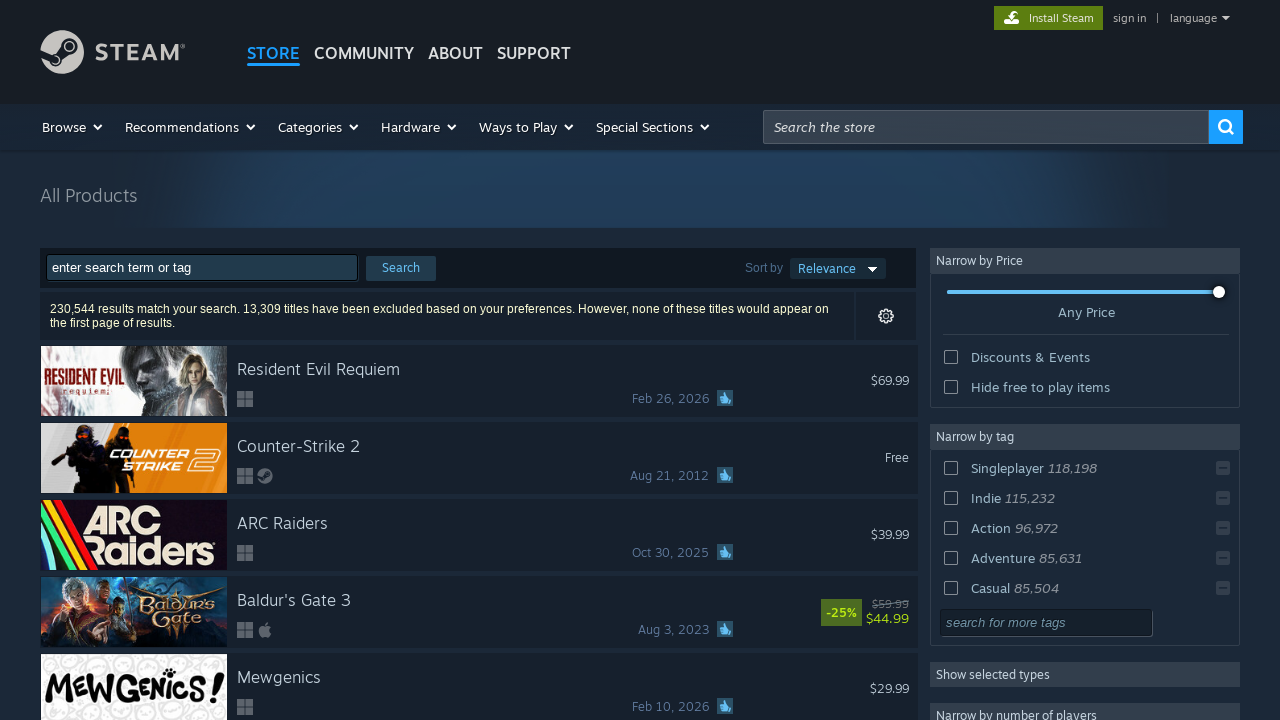

Scrolled to the bottom of the page to trigger lazy loading
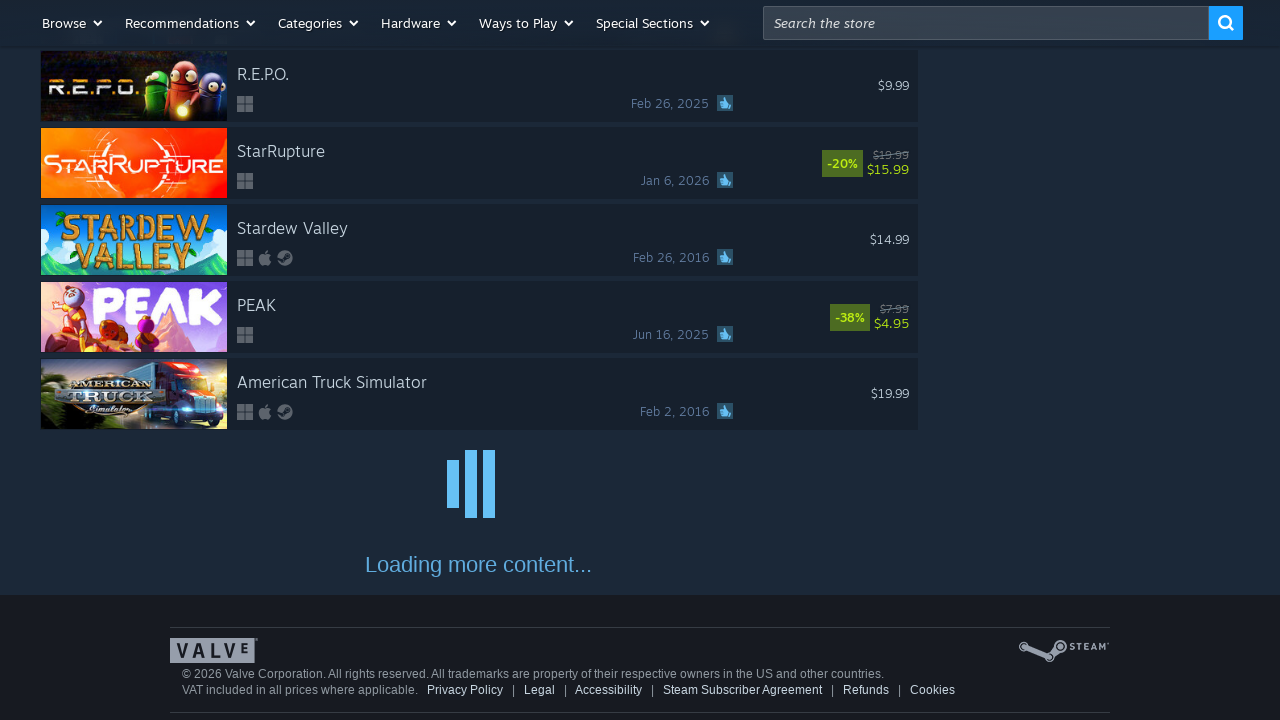

Waited 3 seconds for additional content to load after scrolling
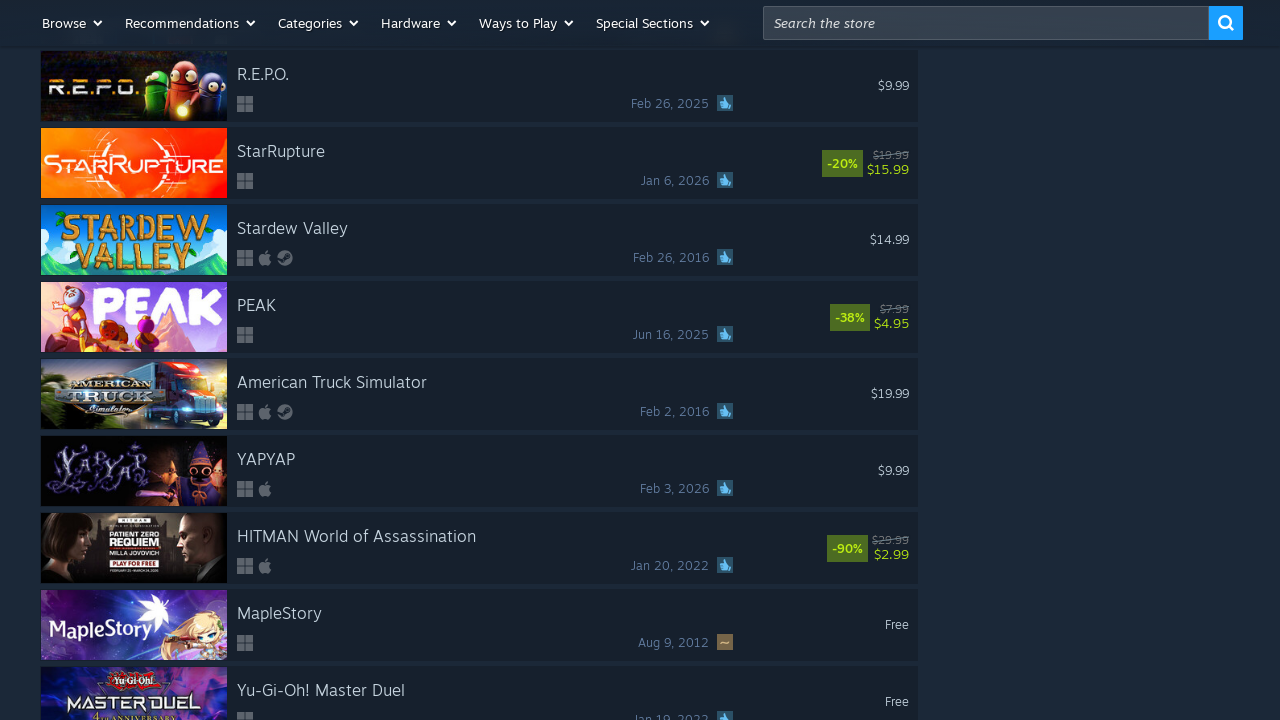

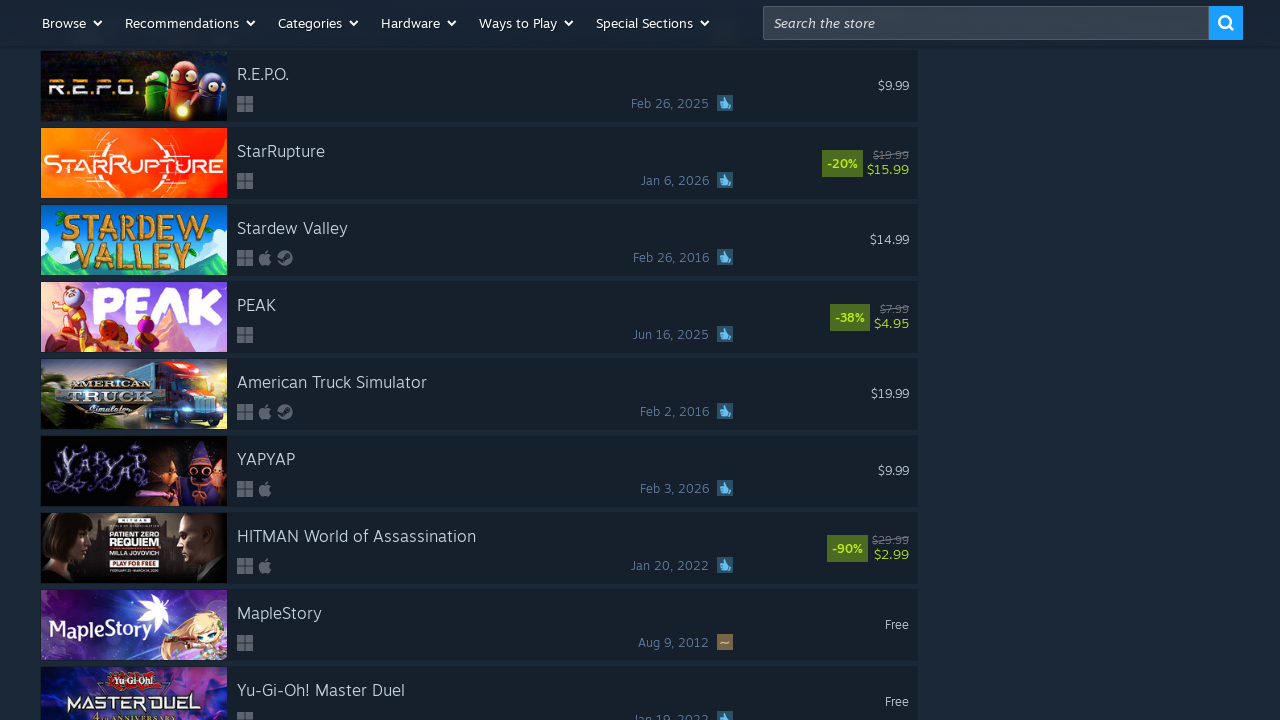